Tests an e-commerce practice site by searching for products containing "ca", verifying product counts, and adding multiple items to cart including clicking on specific products and one containing "Cashews".

Starting URL: https://rahulshettyacademy.com/seleniumPractise/#/

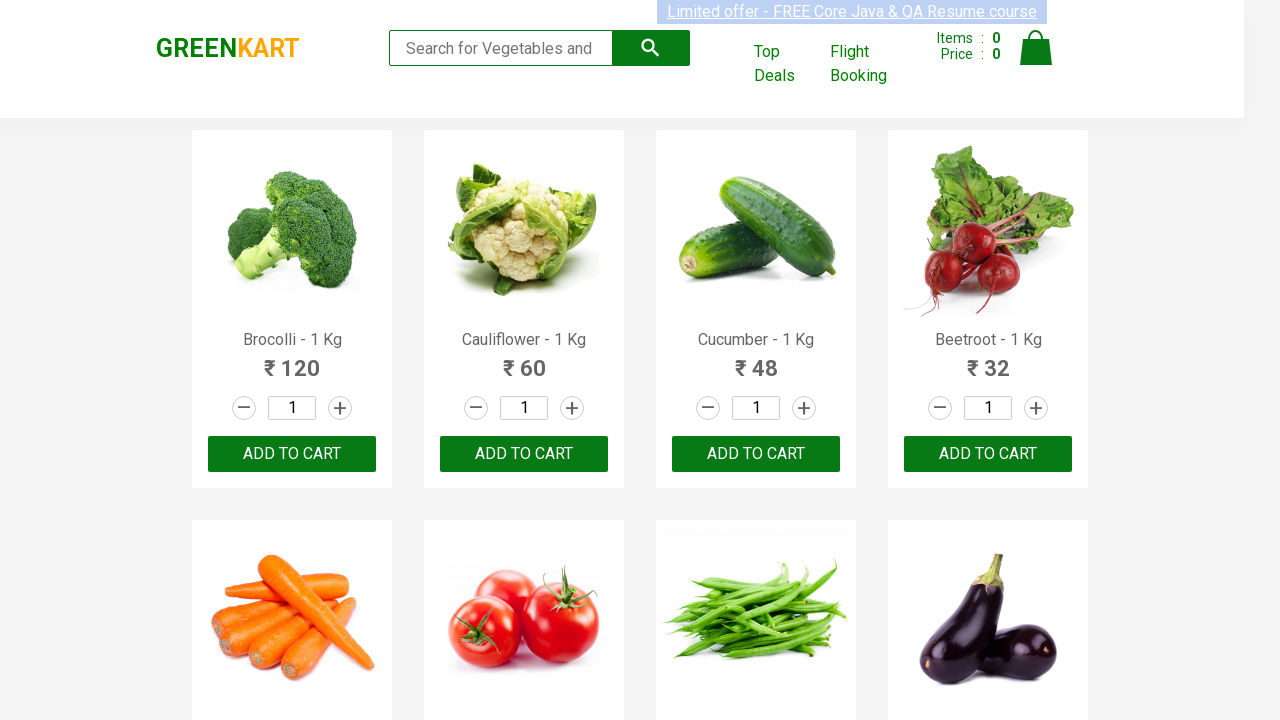

Entered 'ca' in search field on .search-keyword
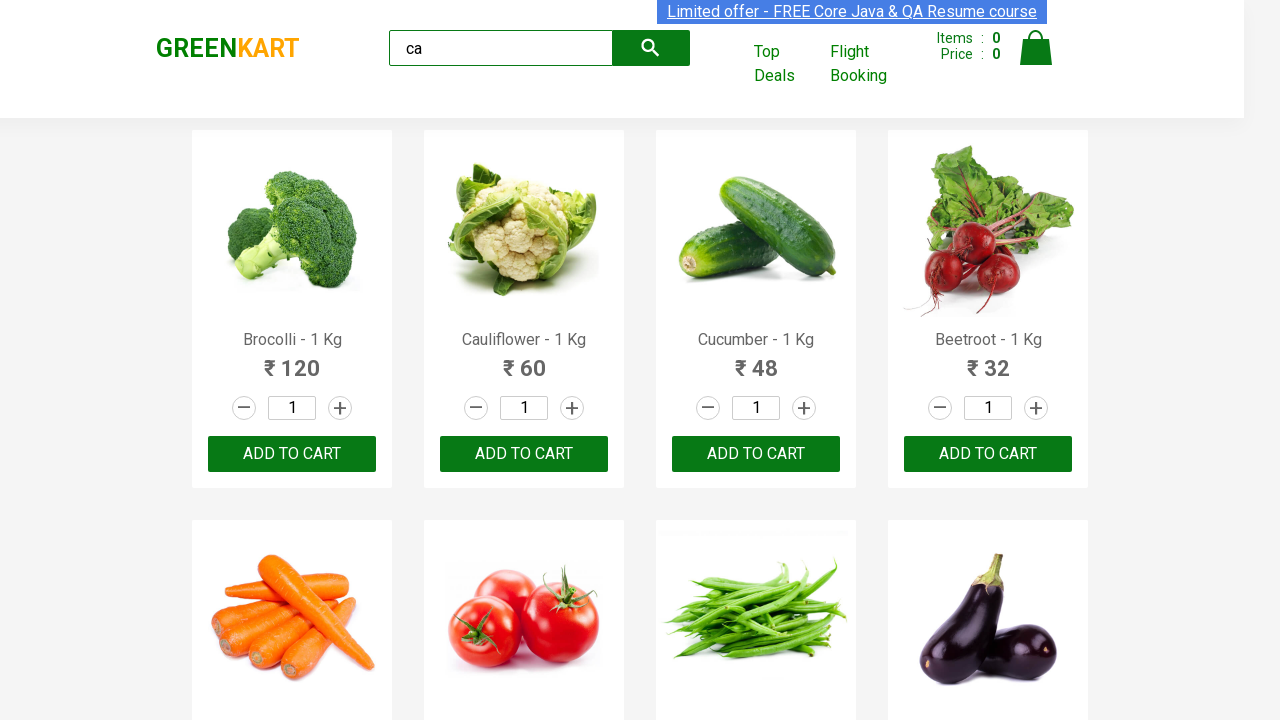

Waited 3 seconds for search results to load
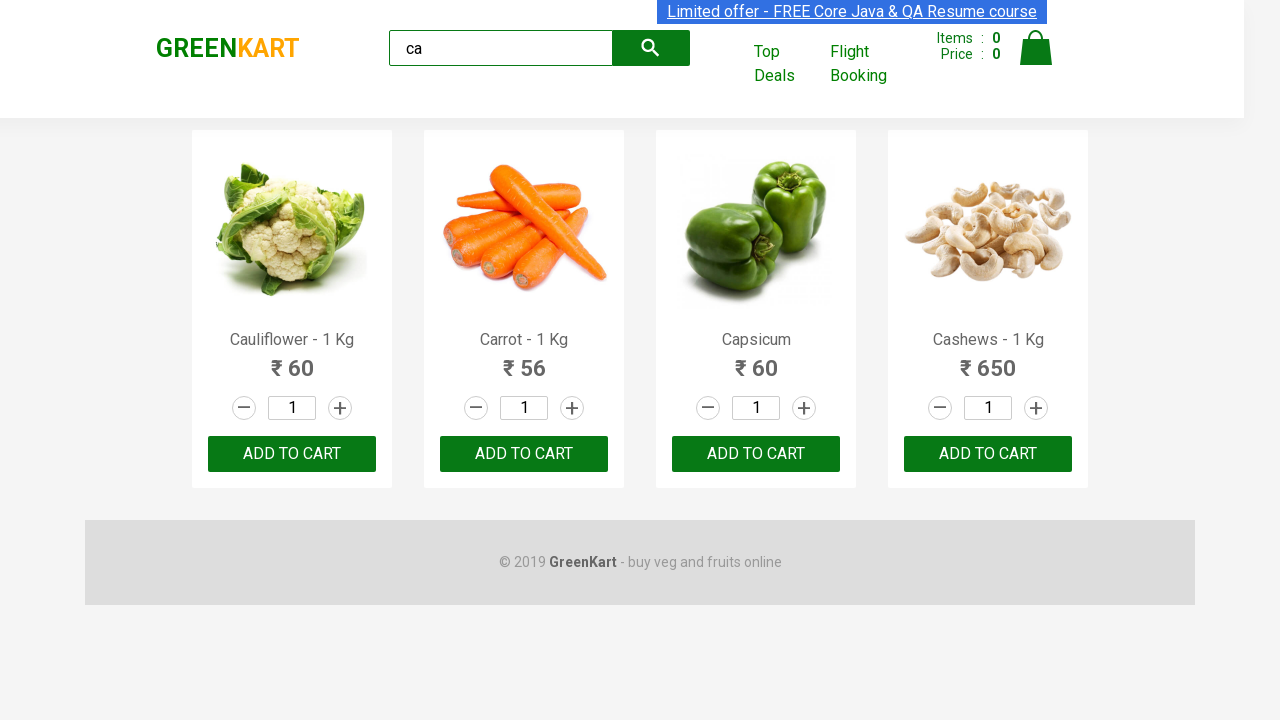

Product selector loaded
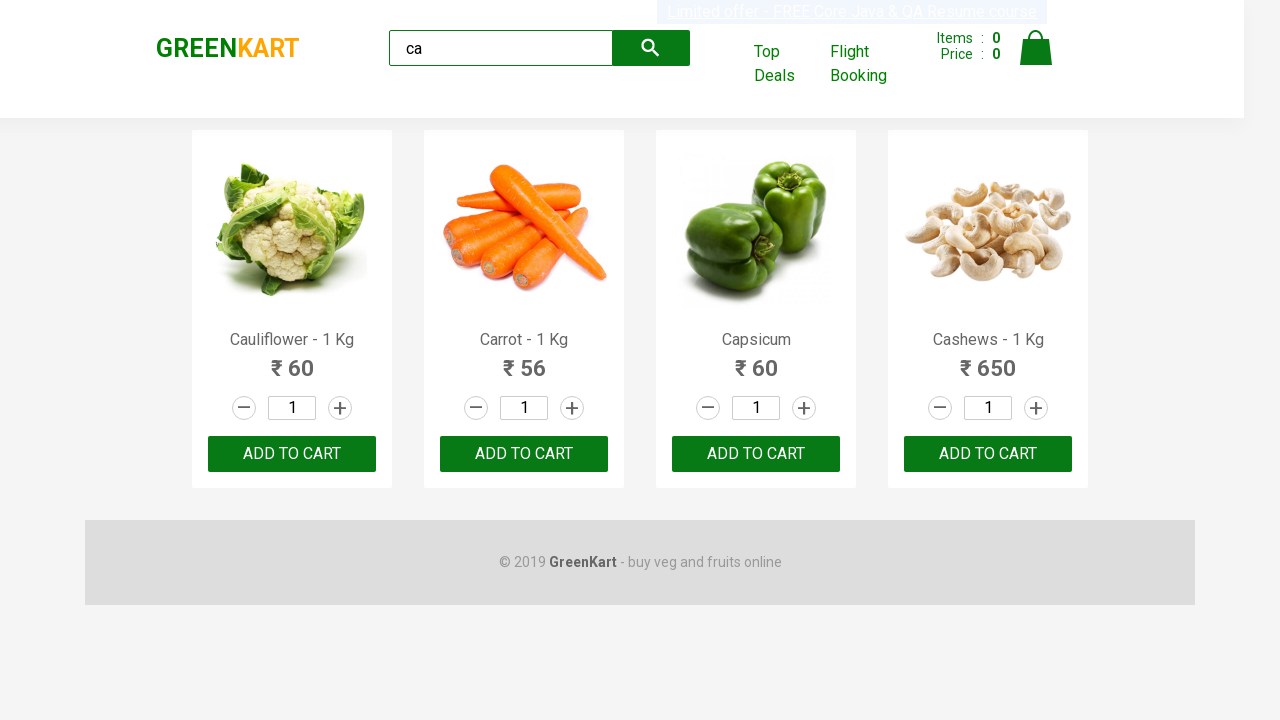

Verified total product count equals 5
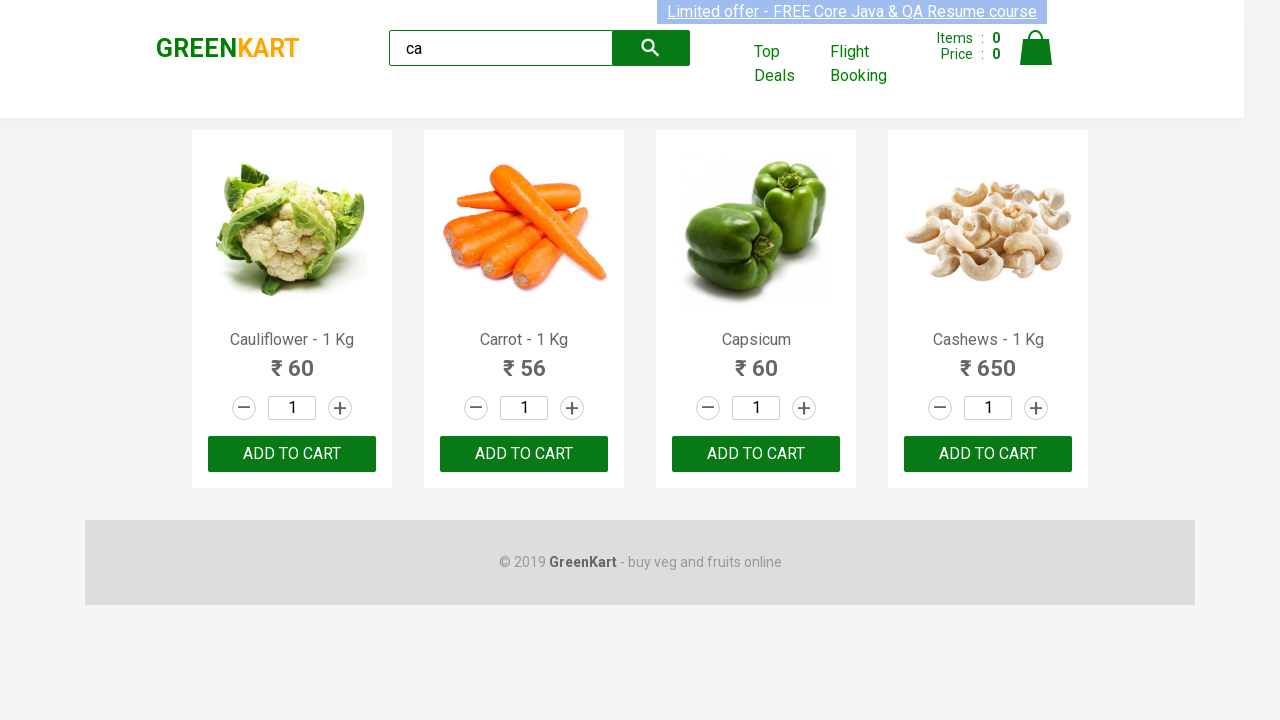

Verified visible product count equals 4
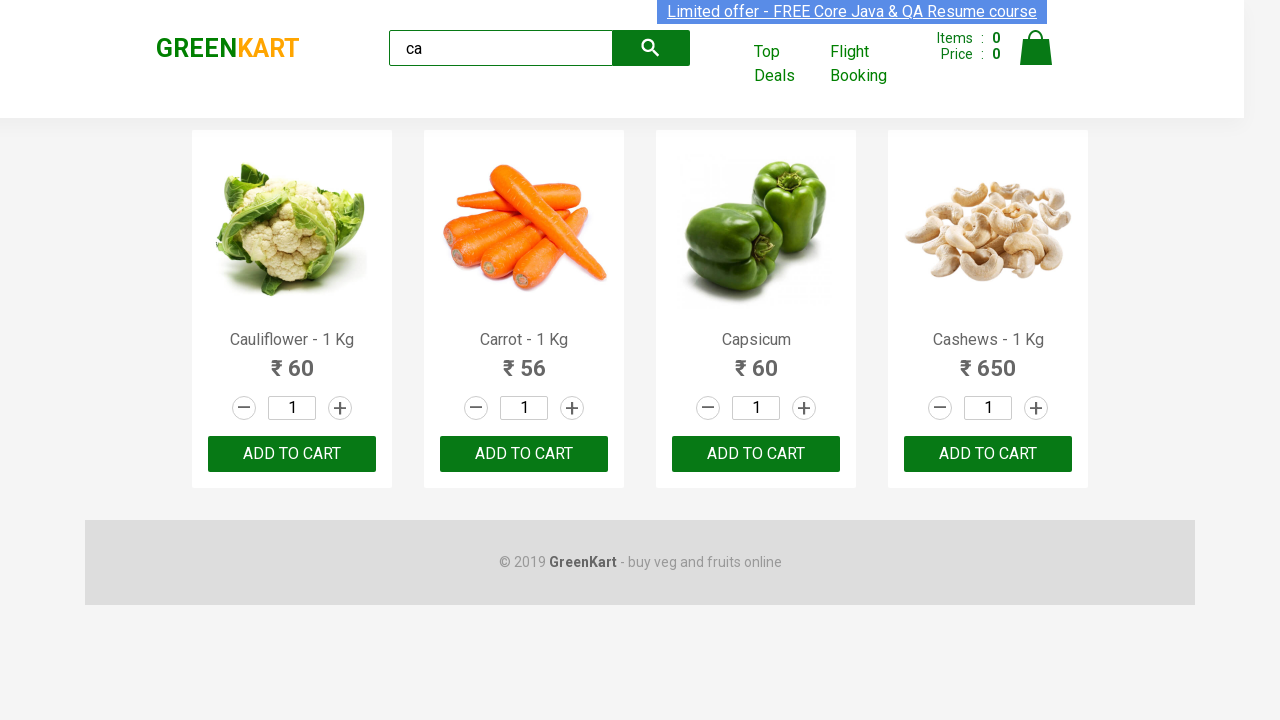

Clicked ADD TO CART on 3rd product using nth-child selector at (756, 454) on :nth-child(3) > .product-action > button
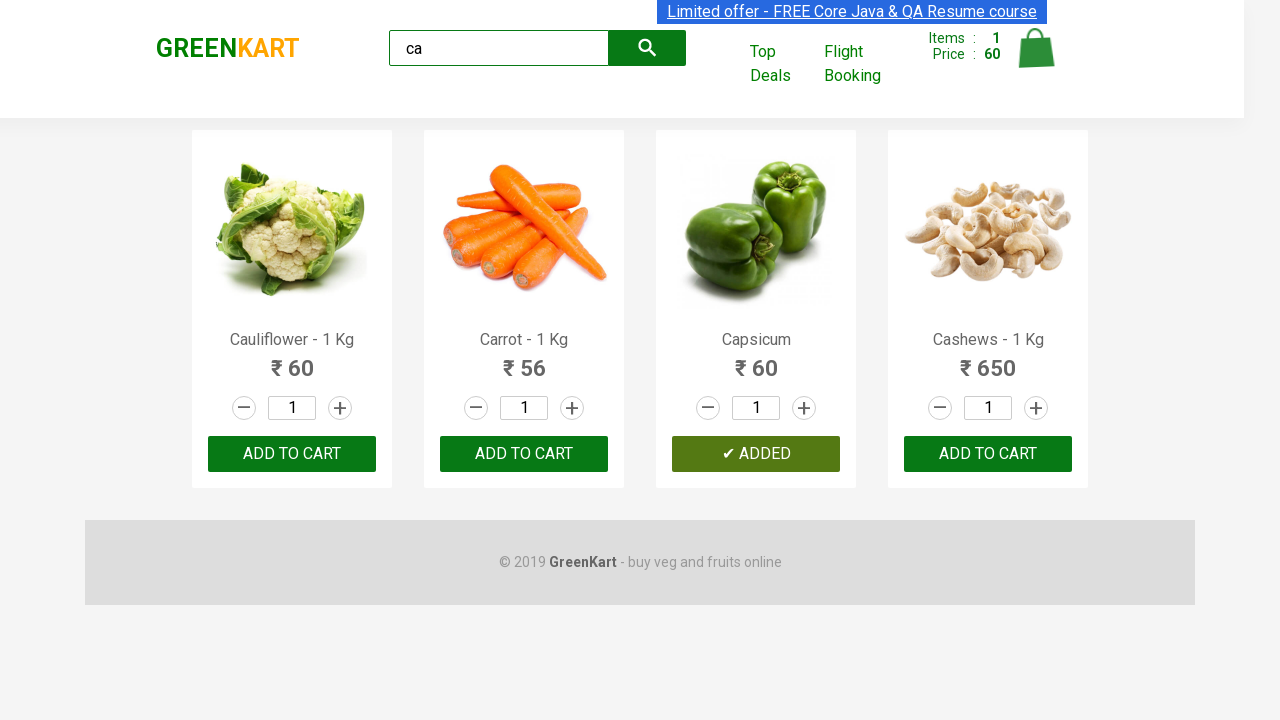

Clicked ADD TO CART on 3rd product (index 2) within products container at (756, 454) on .products .product >> nth=2 >> text=ADD TO CART
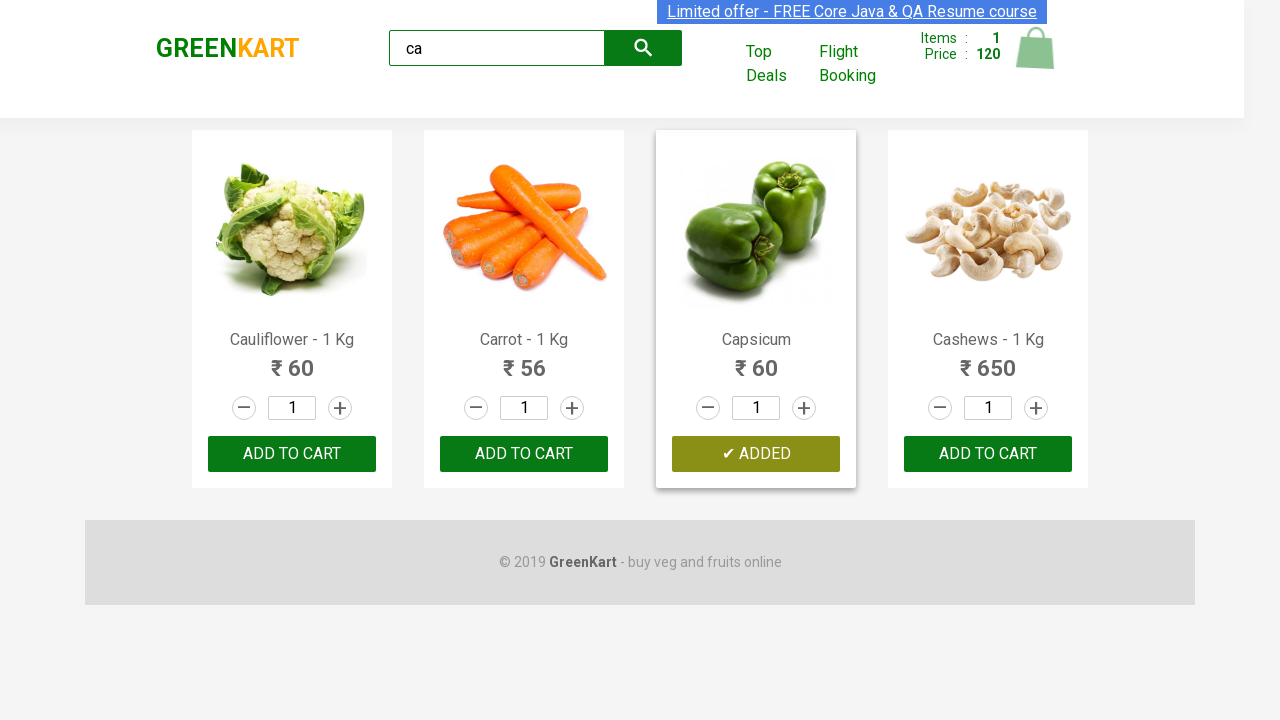

Clicked ADD TO CART on Cashews product (product index 3) at (988, 454) on .products .product >> nth=3 >> button
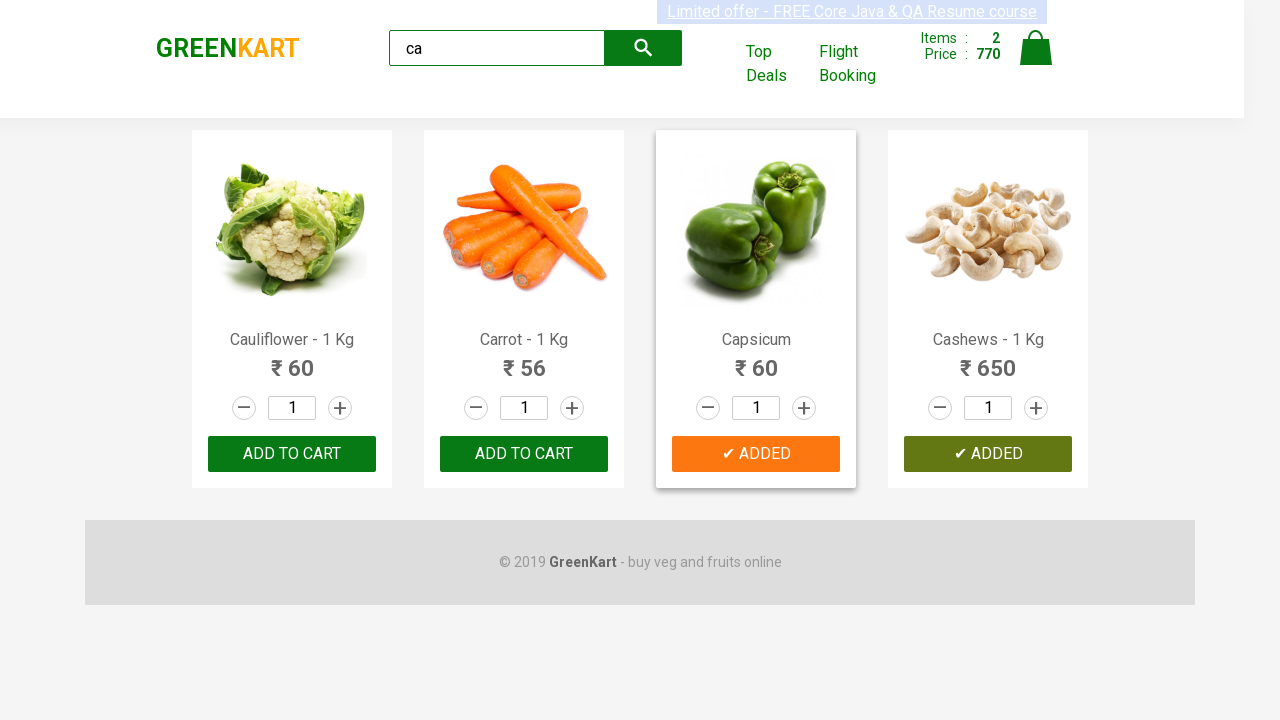

Retrieved brand text: GREENKART
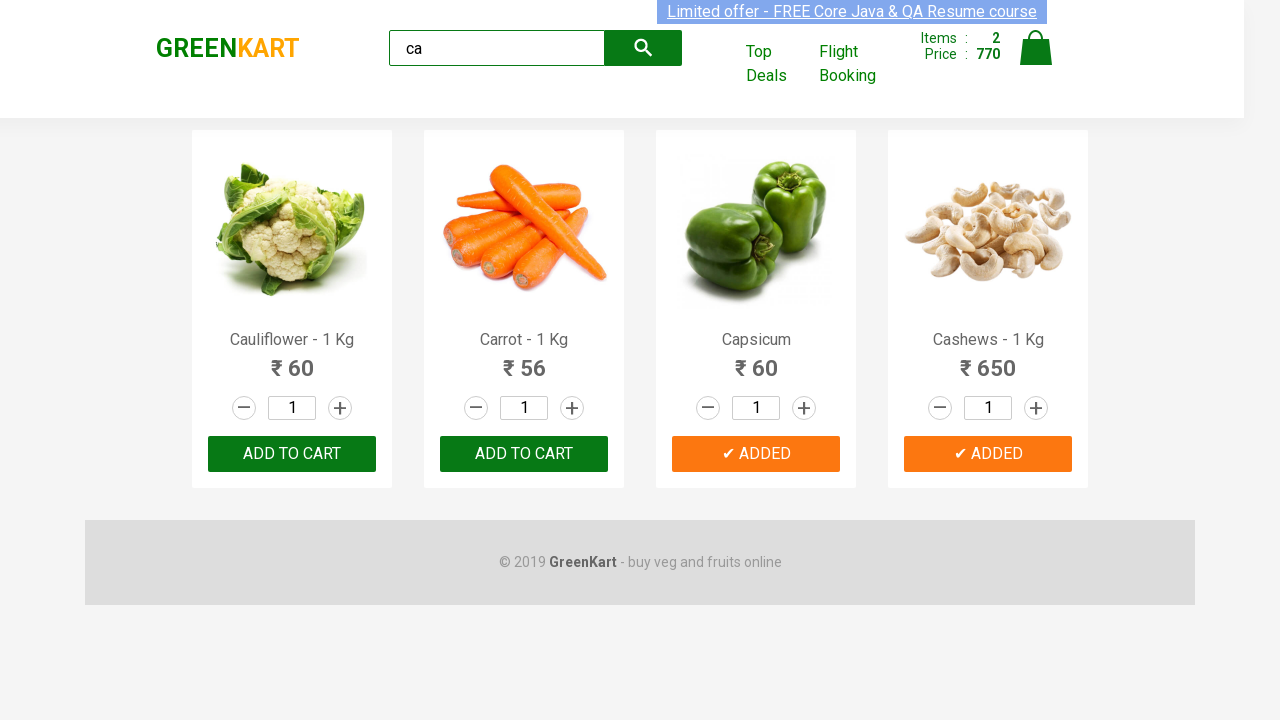

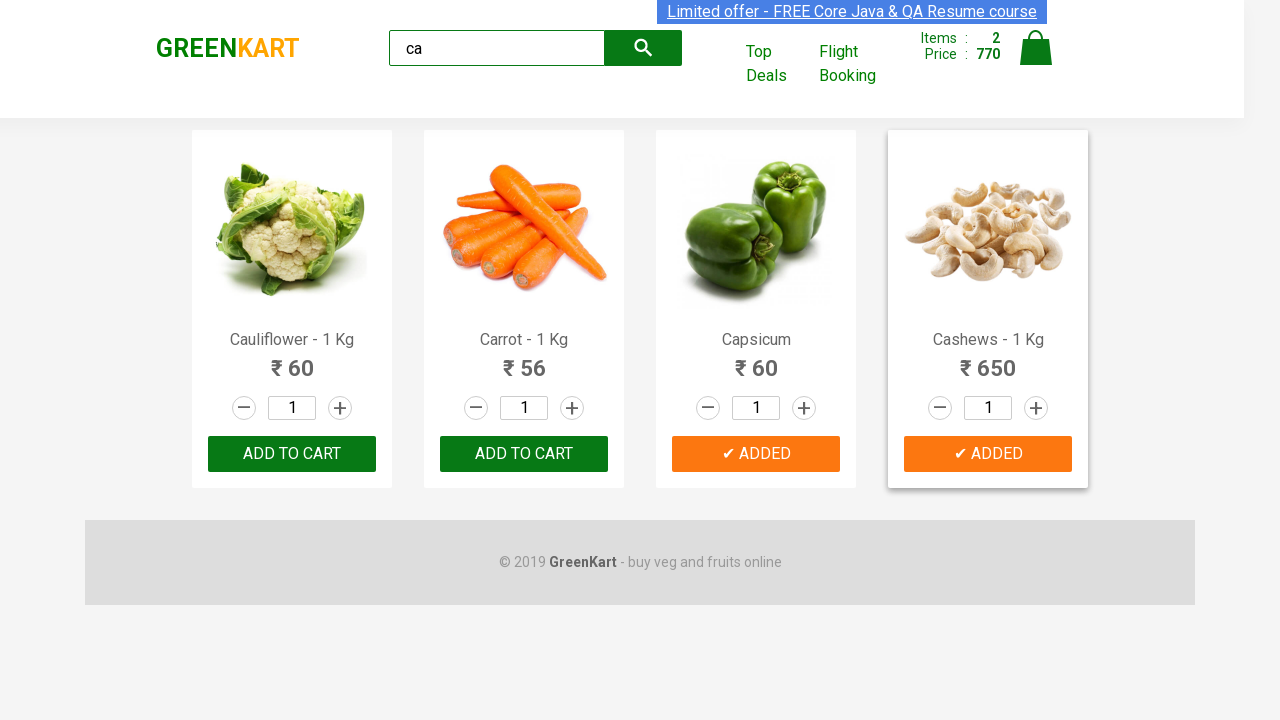